Tests writing text inside nested iframes by navigating to the second case, switching through nested iframes, and entering text

Starting URL: https://demo.automationtesting.in/Frames.html

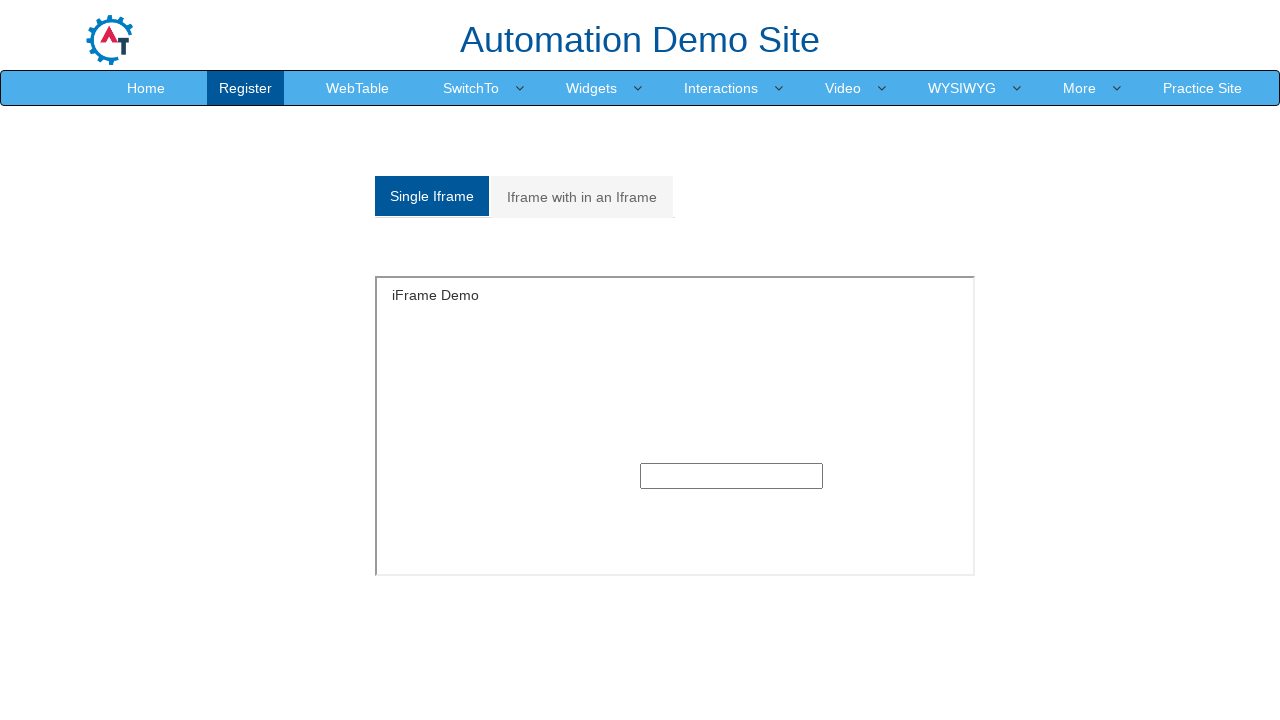

Clicked on the 'Iframe with in an Iframe' tab to open the second case at (582, 197) on a[href='#Multiple']
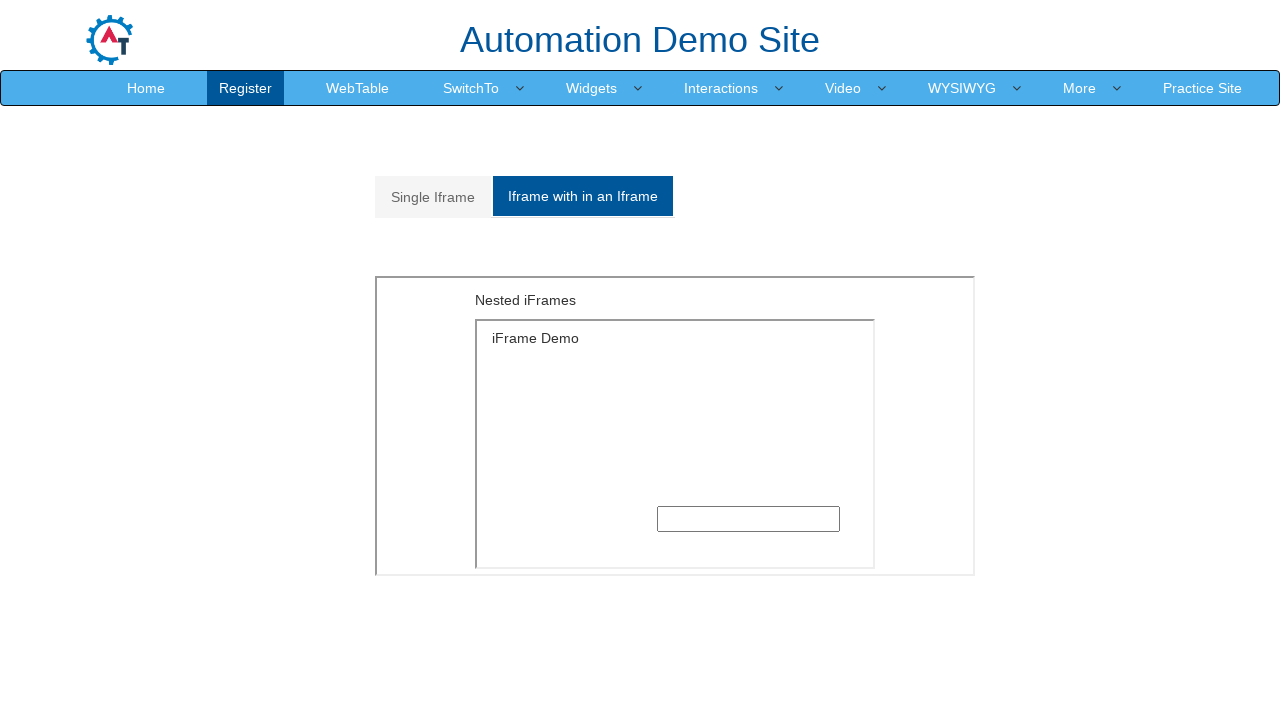

Nested iframe structure became visible
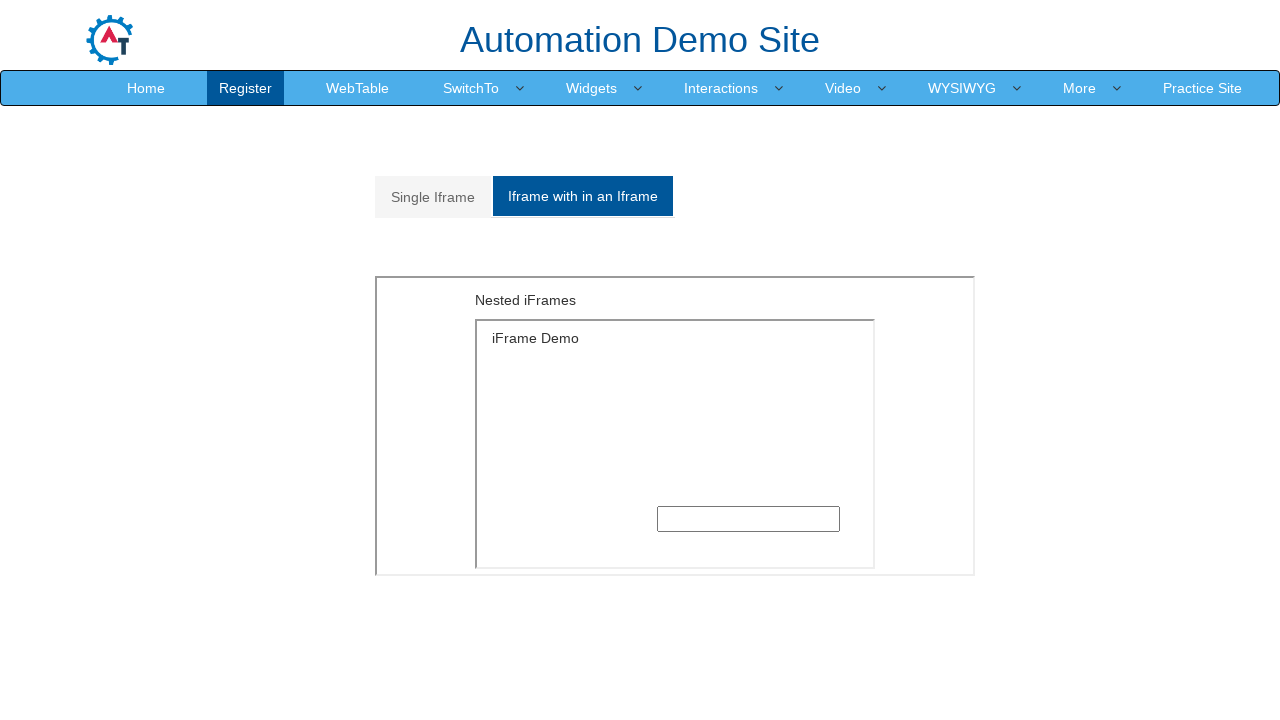

Located the outer iframe
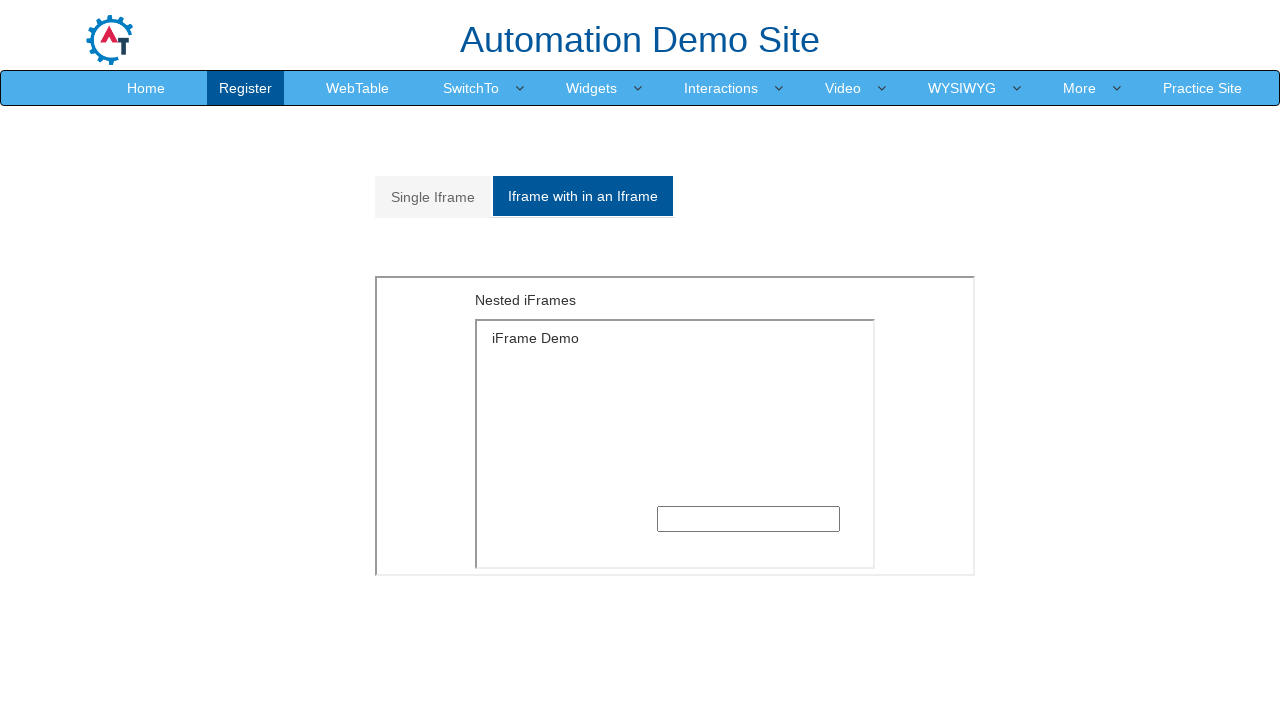

Located the inner iframe within the outer iframe
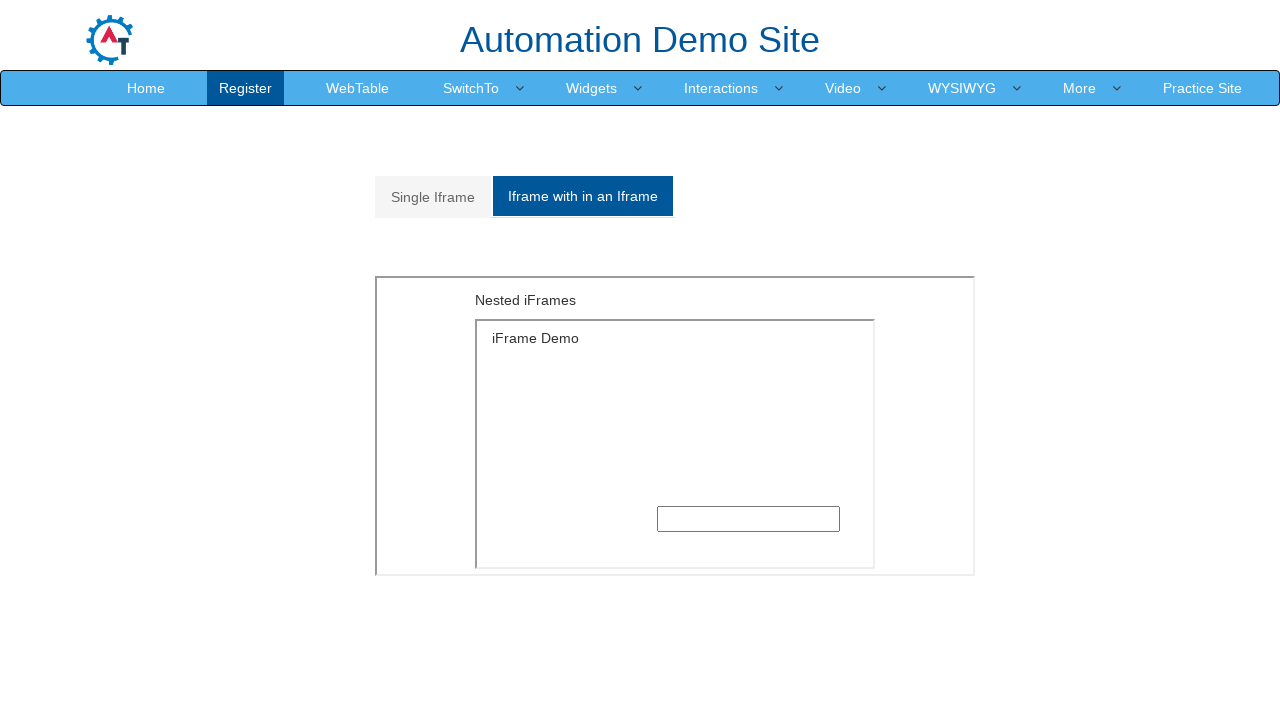

Filled text input field in nested iframe with 'Teste de texto em Iframes aninhados' on #Multiple iframe >> nth=0 >> internal:control=enter-frame >> iframe >> nth=0 >> 
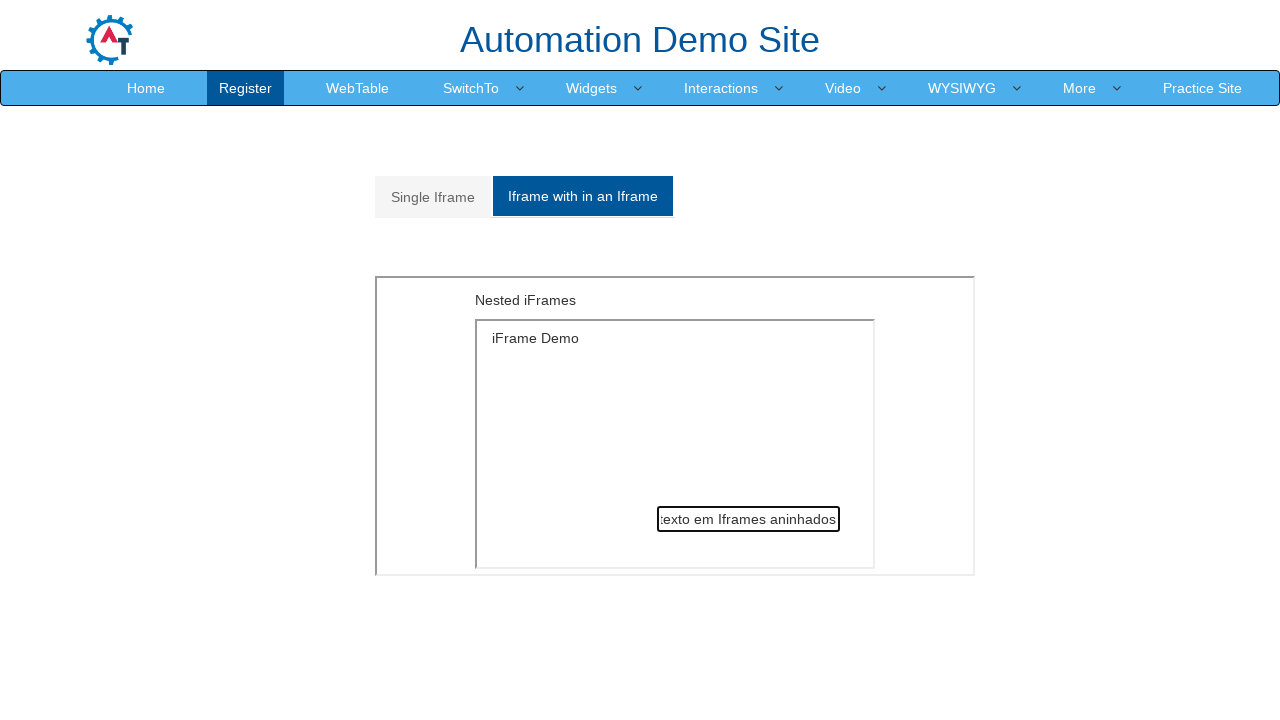

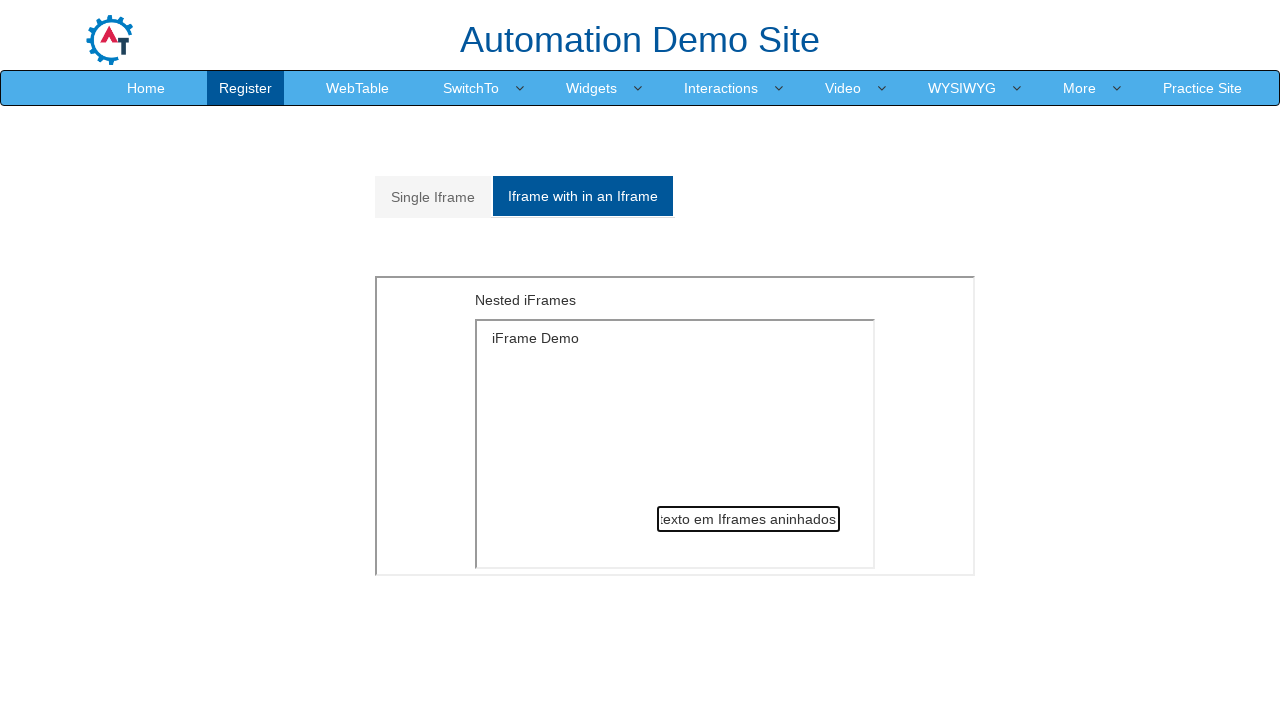